Tests dropdown selection functionality by selecting an option by visible text from a dropdown menu

Starting URL: https://grotechminds.com/dropdown/

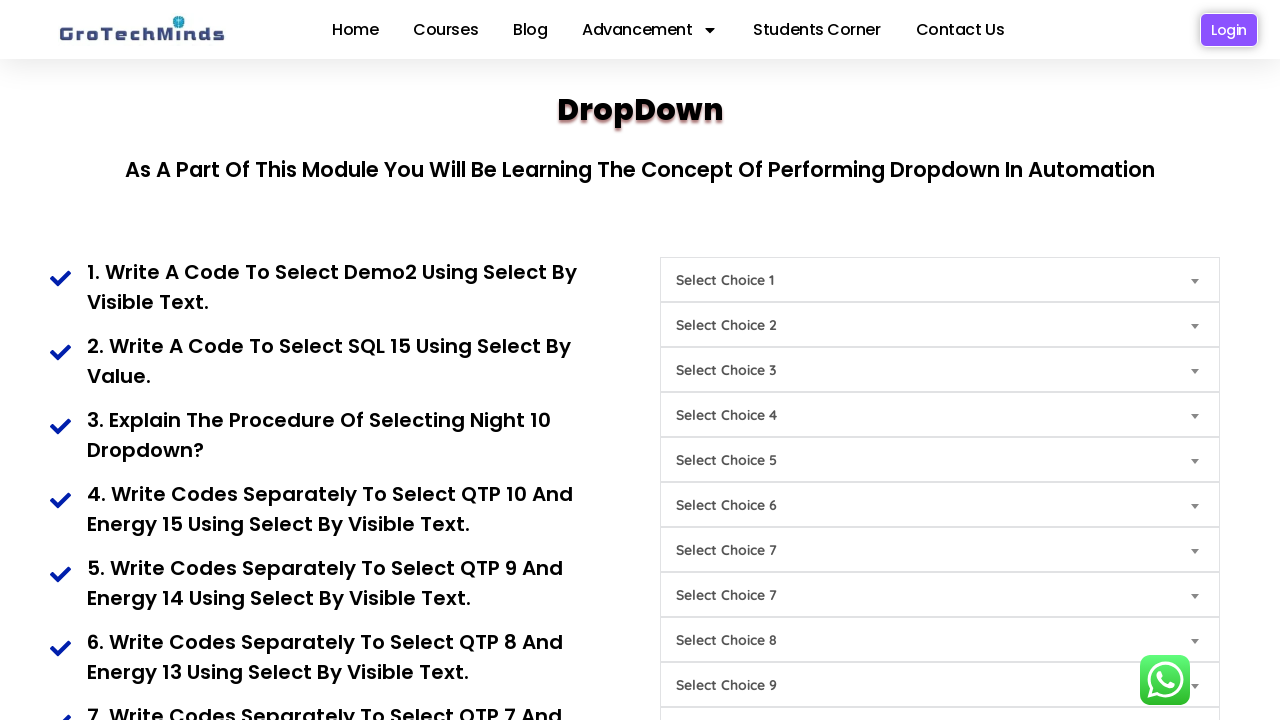

Navigated to dropdown test page
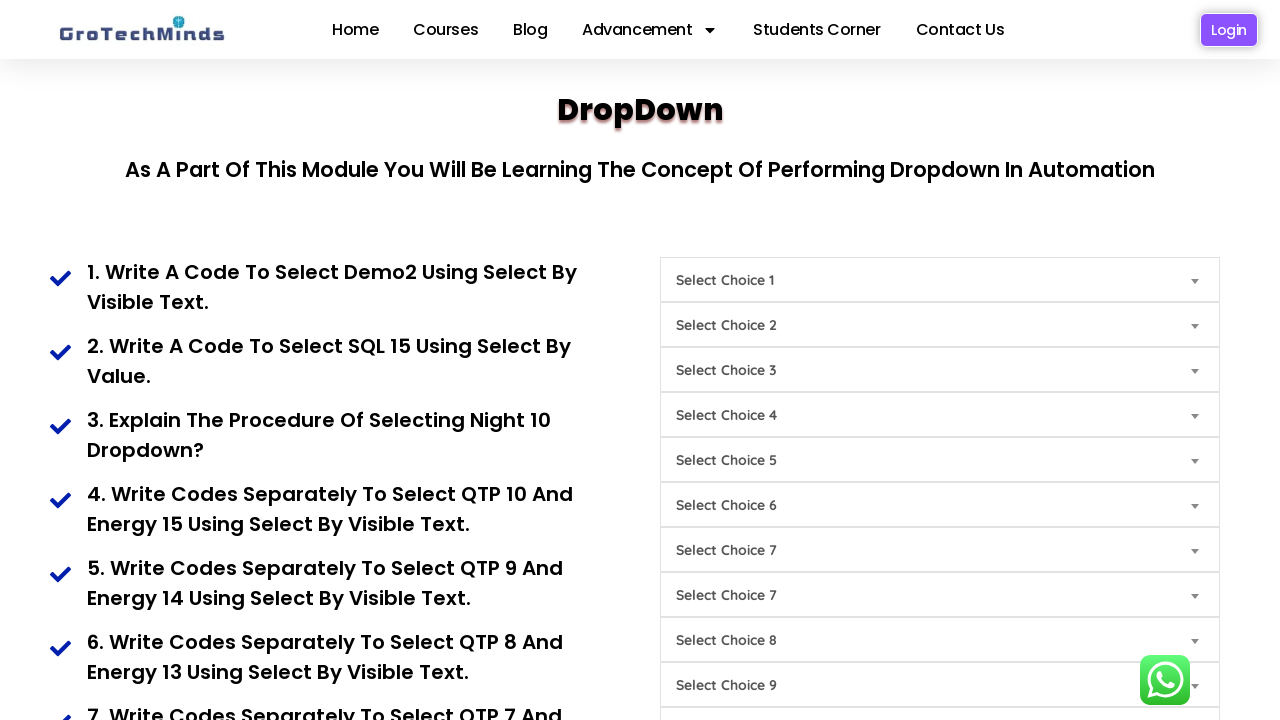

Selected 'Demo2' option from dropdown menu on #Choice1
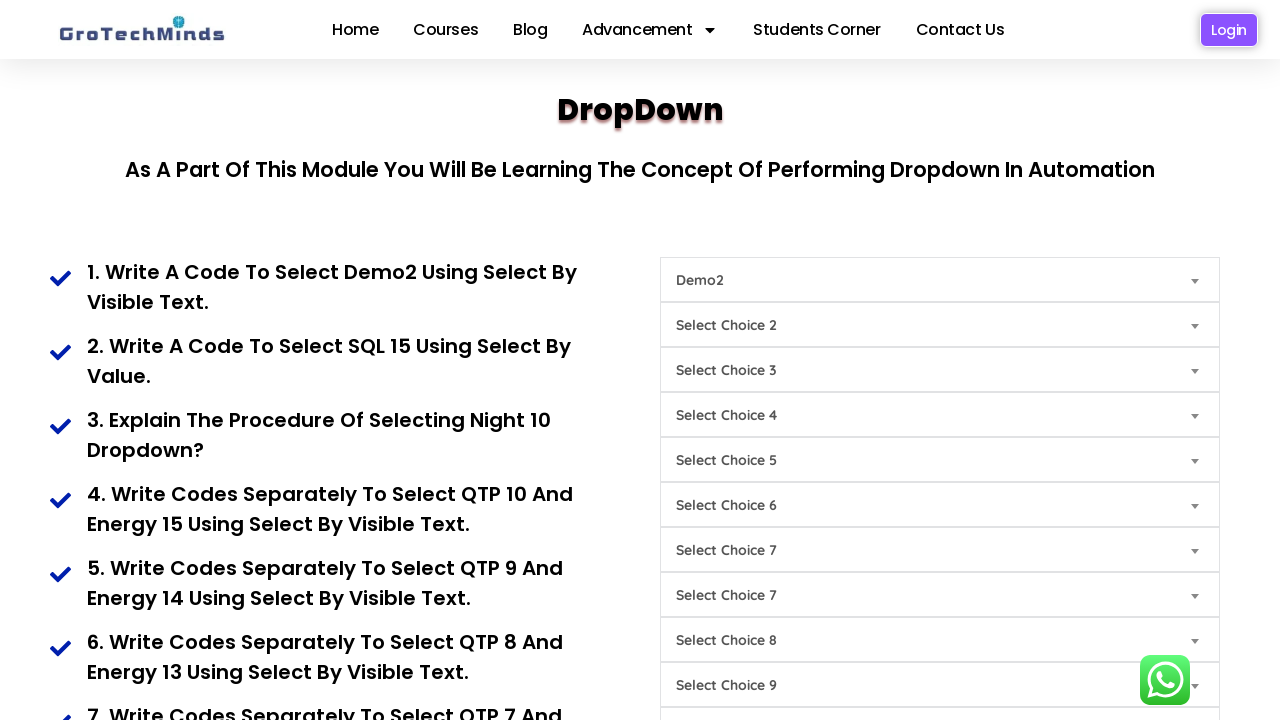

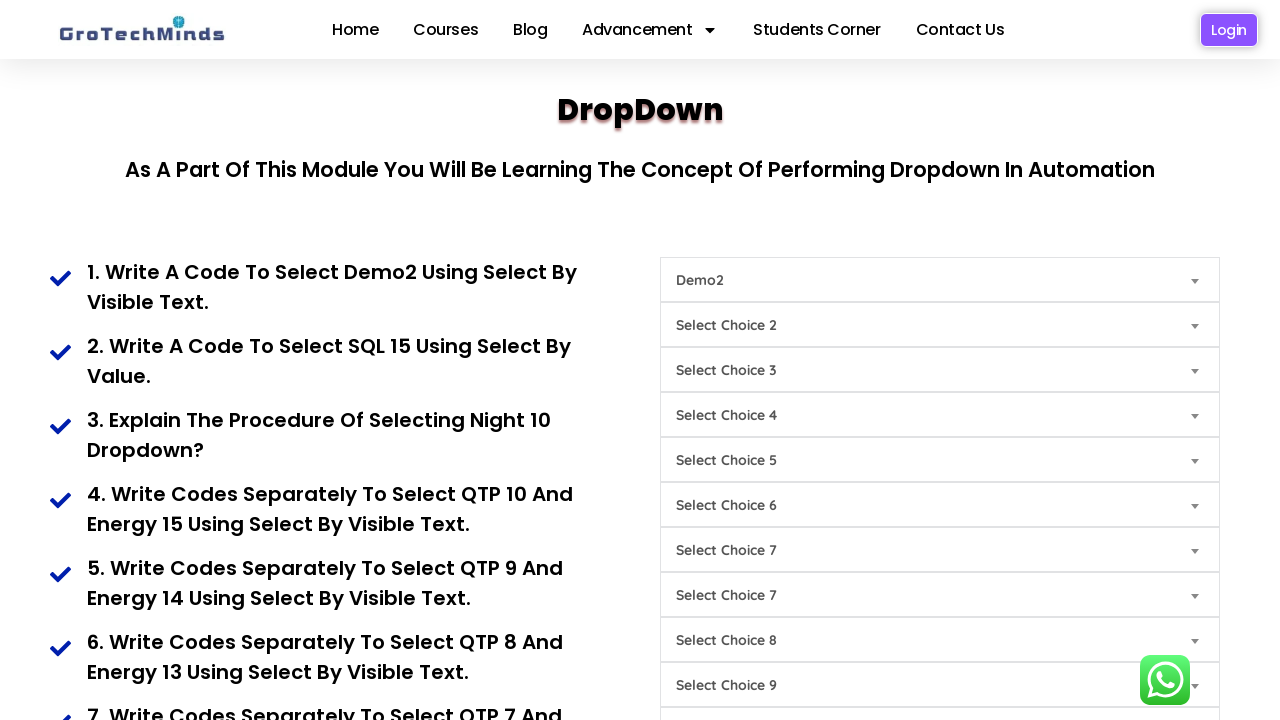